Tests password field with blank spaces followed by lowercase characters at length of 10

Starting URL: https://buggy.justtestit.org/register

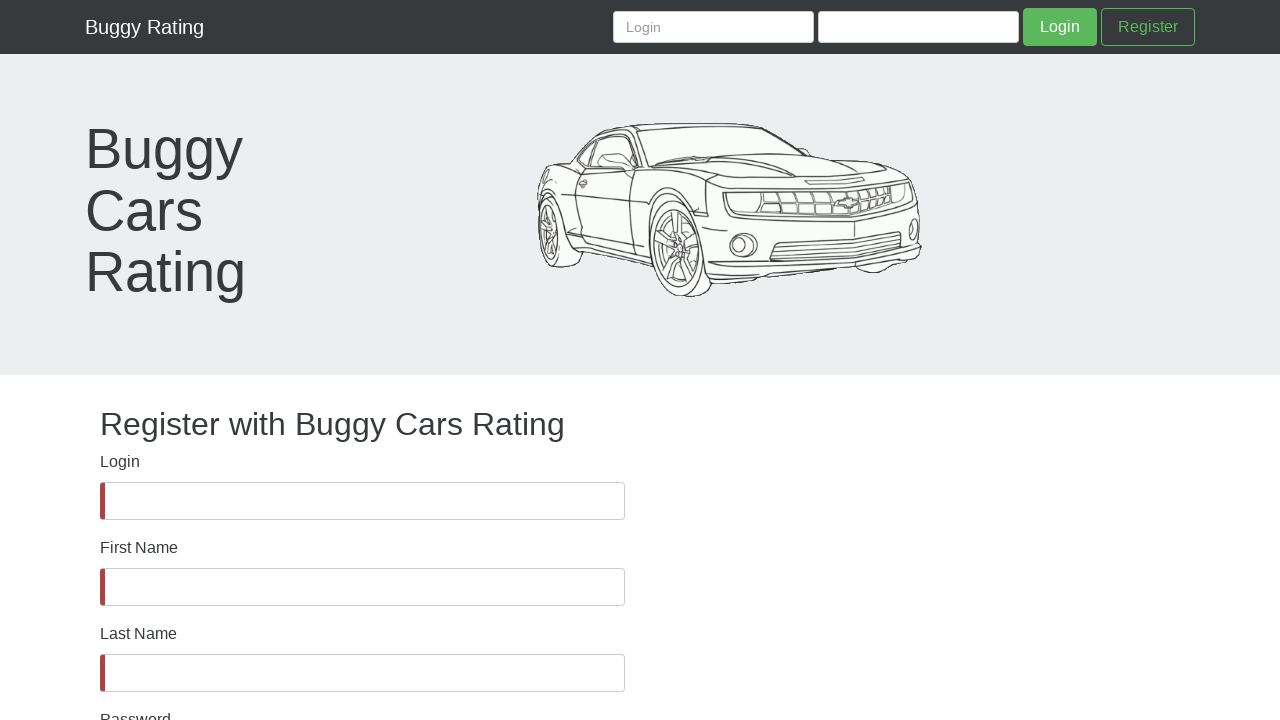

Password field is visible
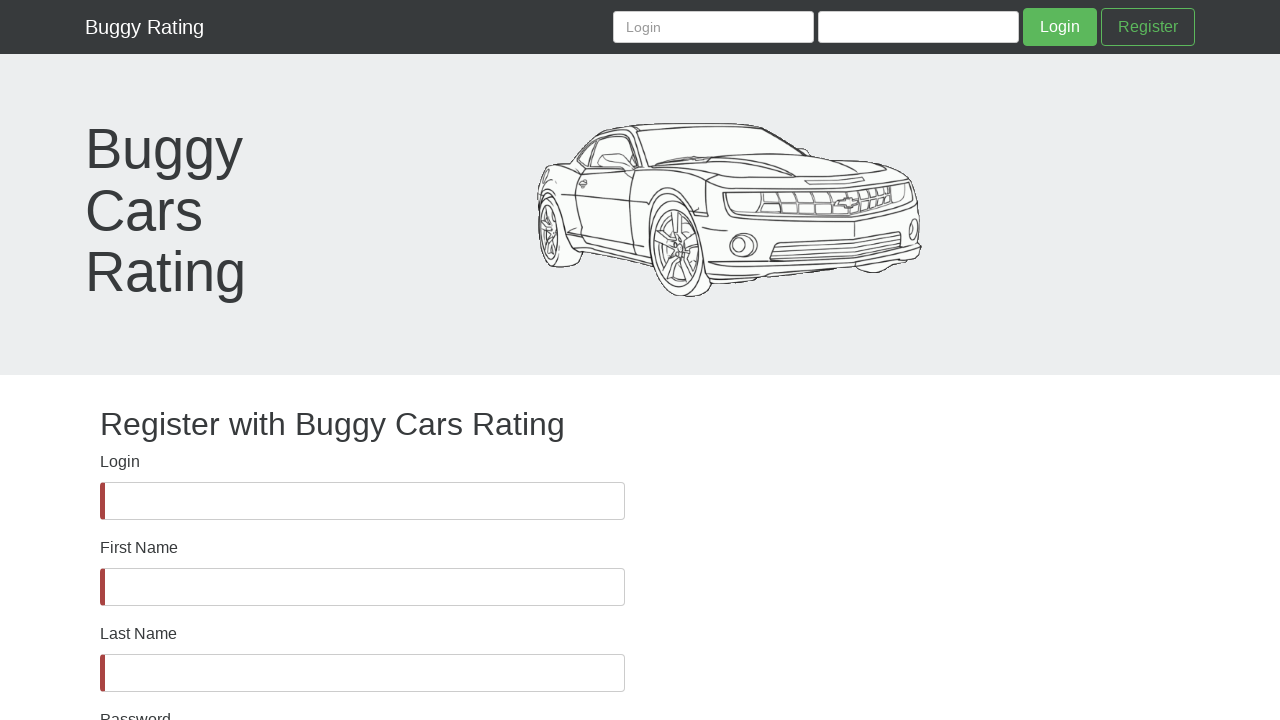

Filled password field with 5 blank spaces followed by 'jetsw' (10 character total) on #password
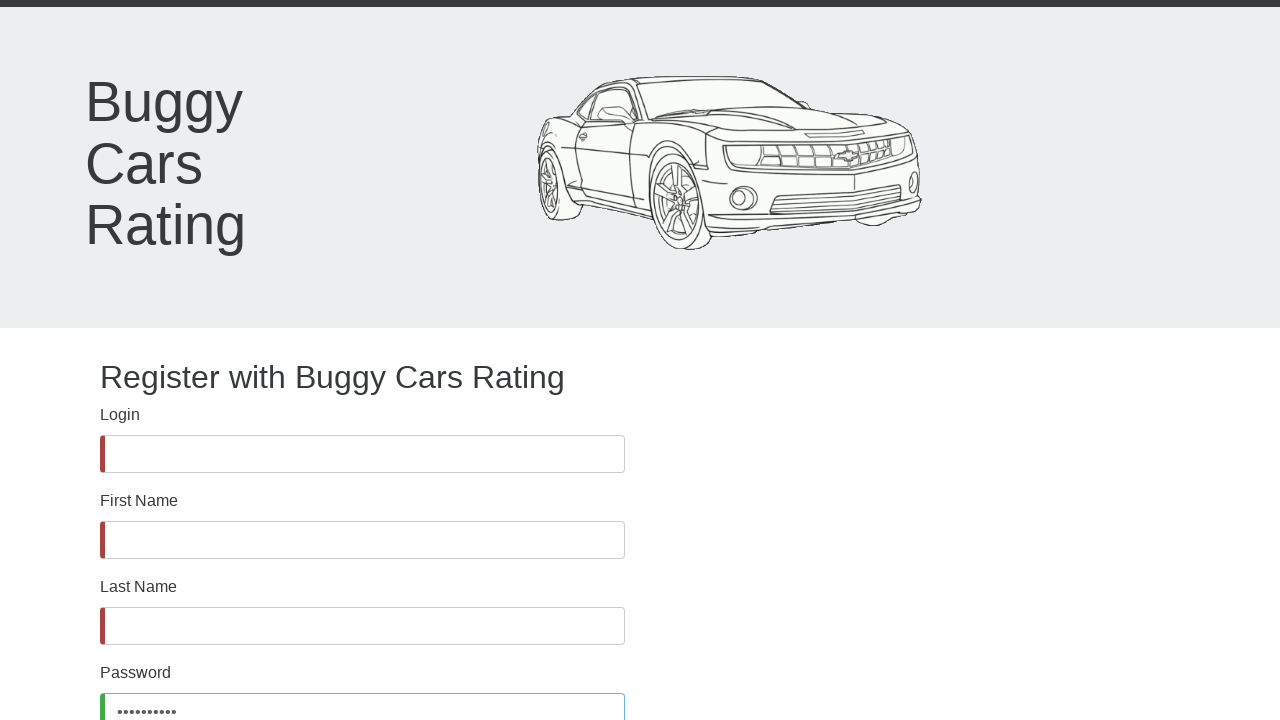

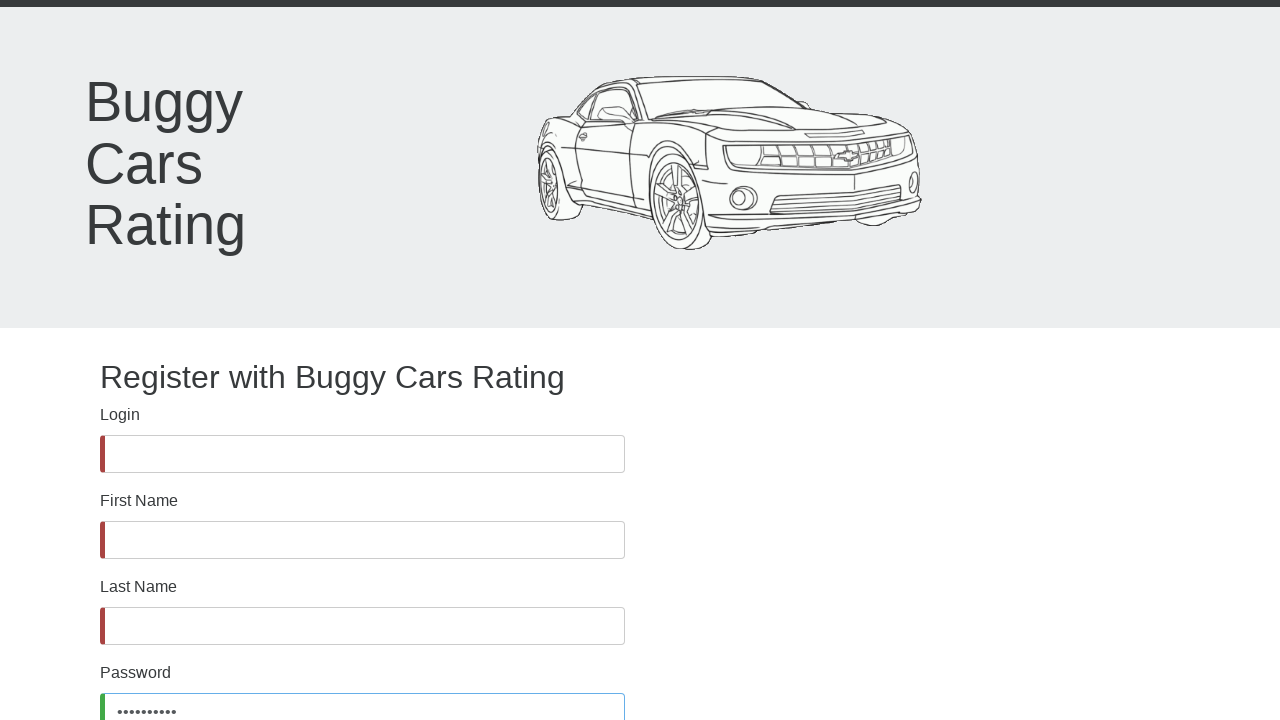